Navigates to ysense.com and waits for the signup email input field to be clickable, verifying the signup form is accessible.

Starting URL: https://ysense.com/

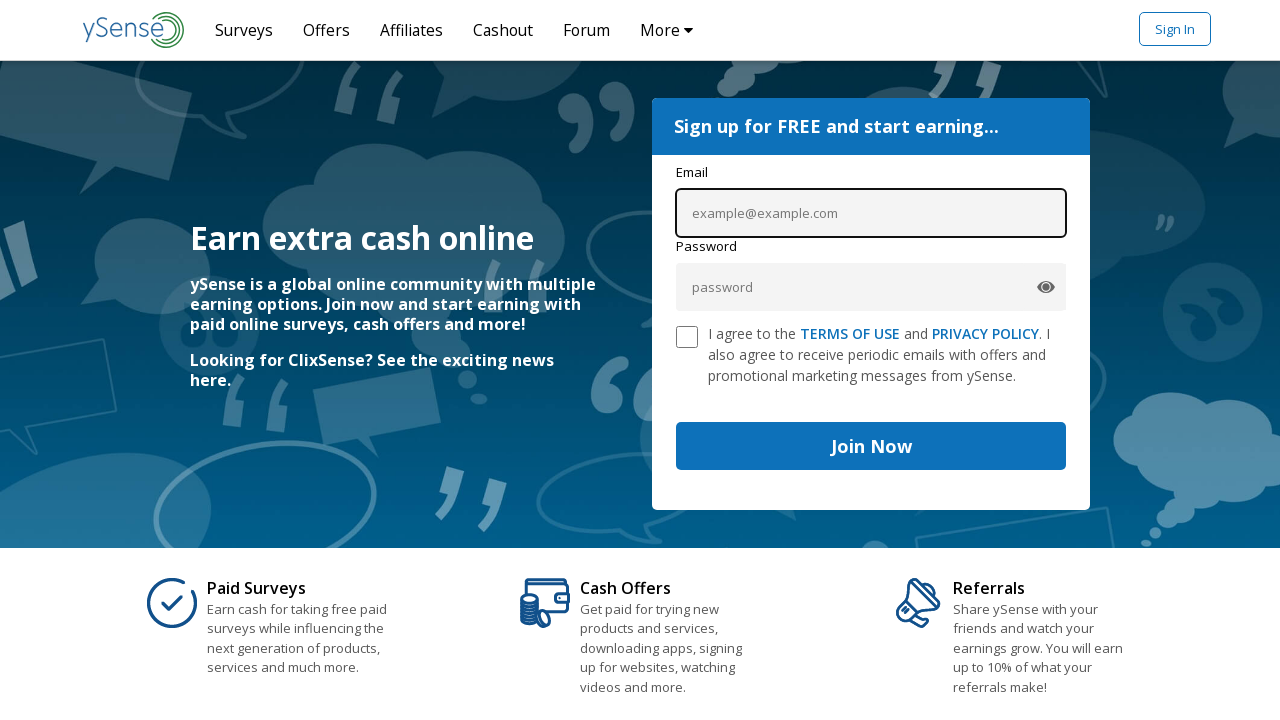

Navigated to https://ysense.com/
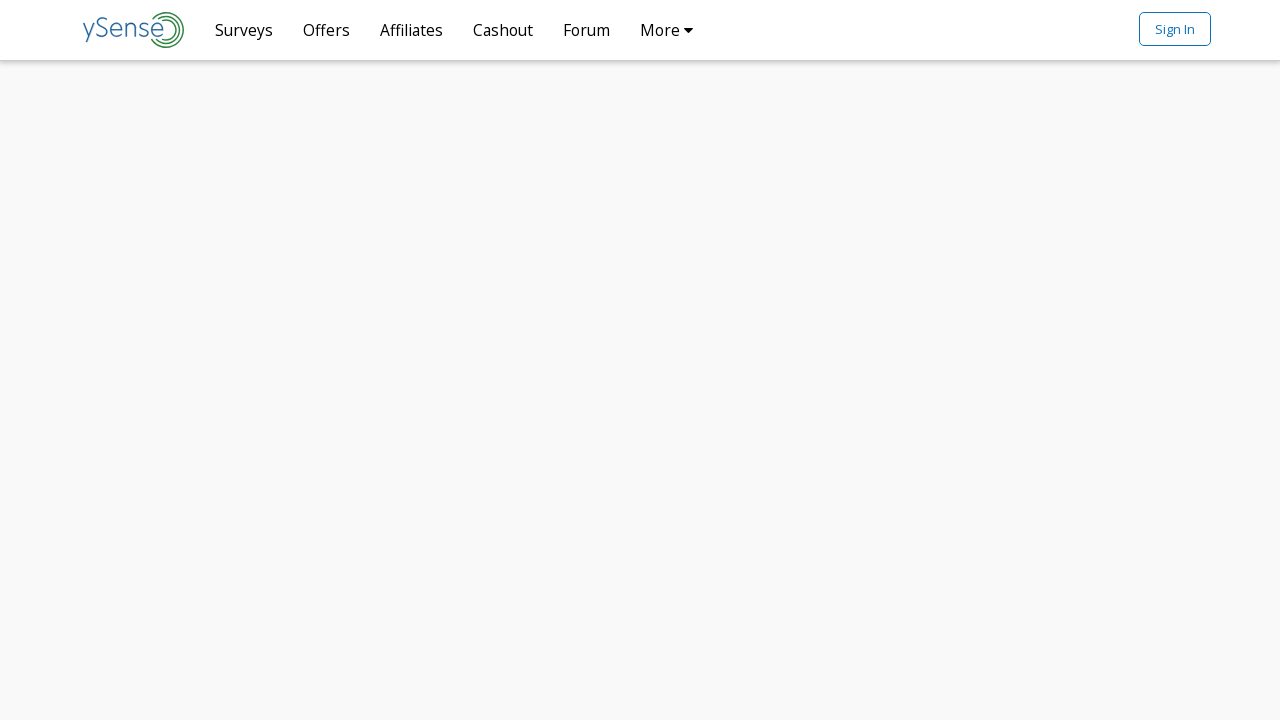

Waited for signup email input field to be visible
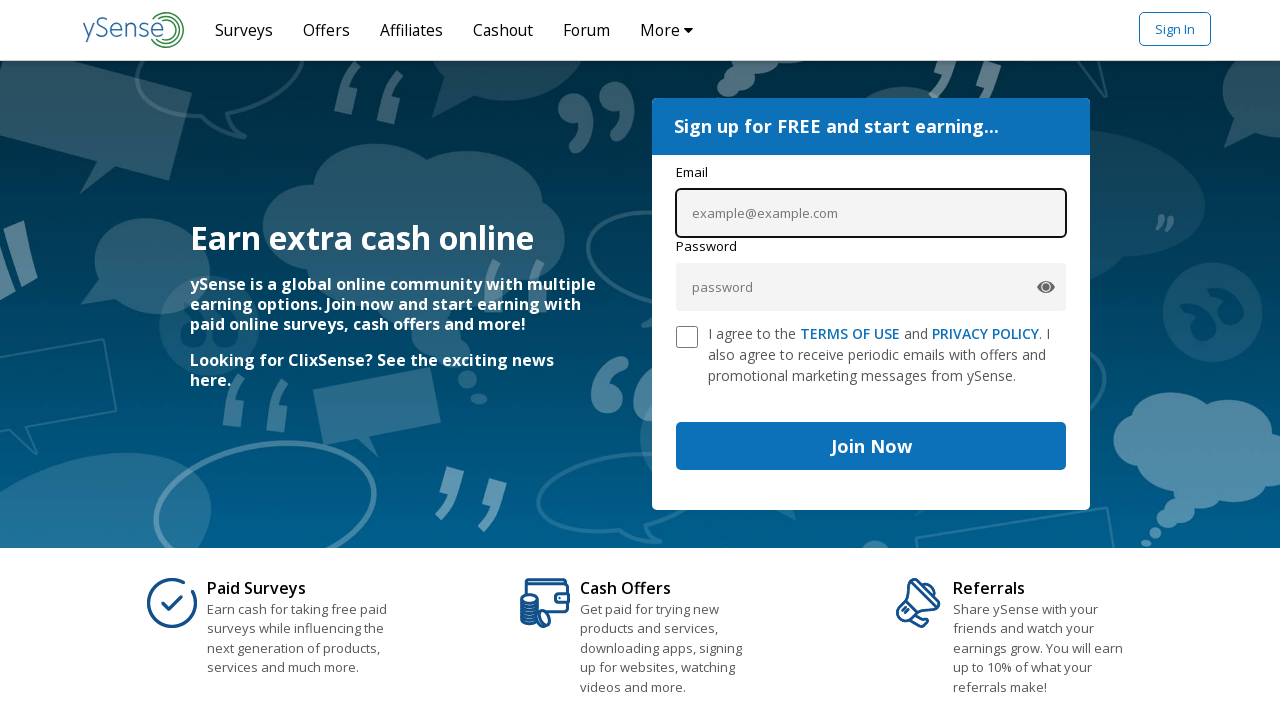

Signup email input field is now clickable and accessible
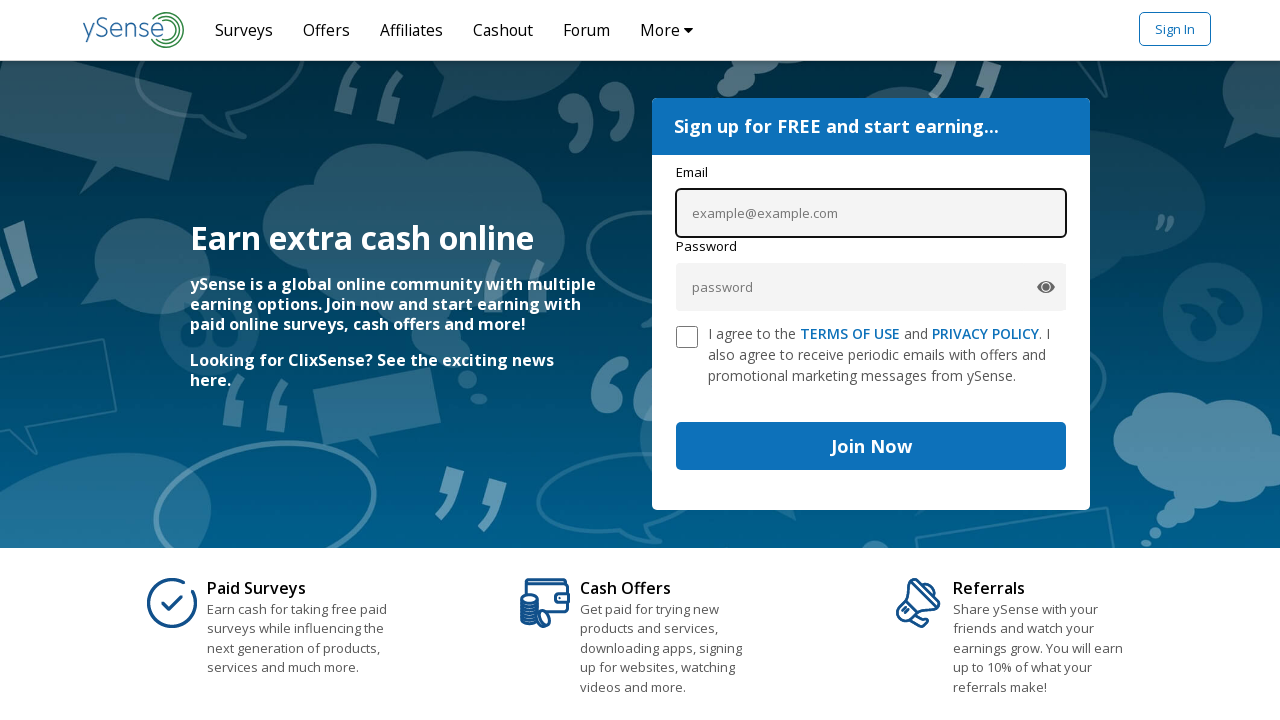

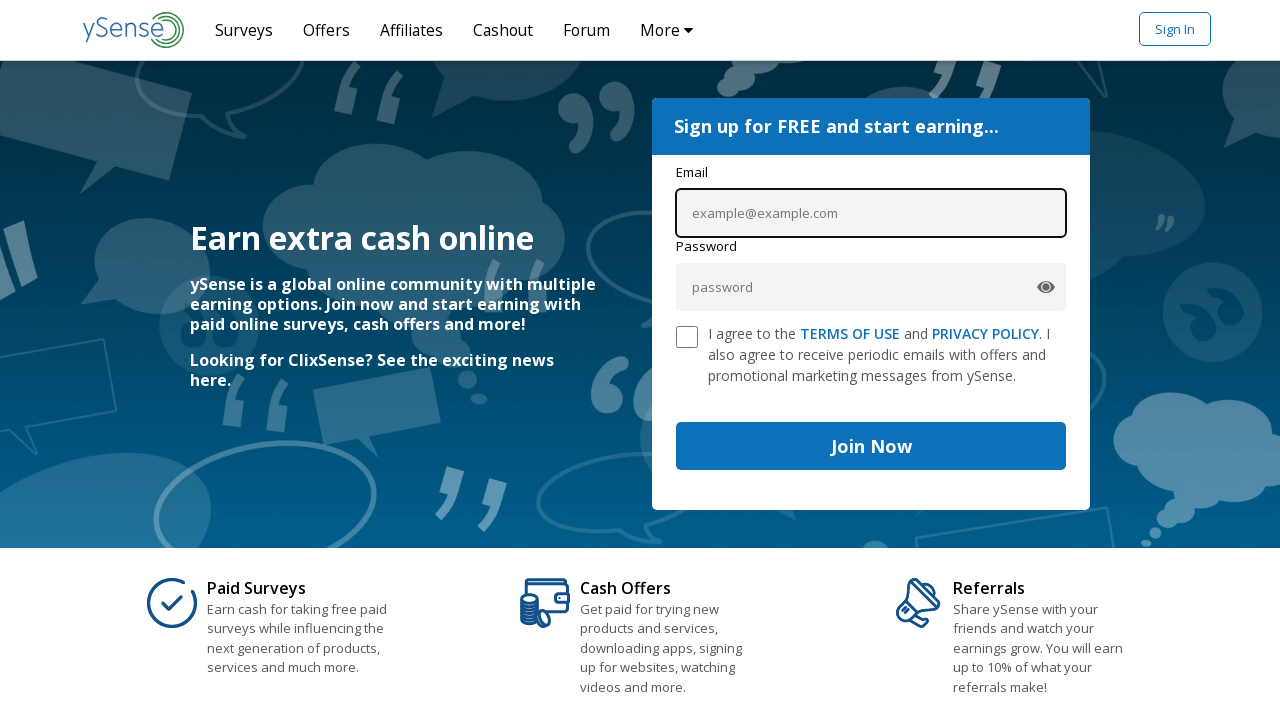